Tests drag and drop functionality by dragging an image element and dropping it into a target box

Starting URL: https://formy-project.herokuapp.com/dragdrop

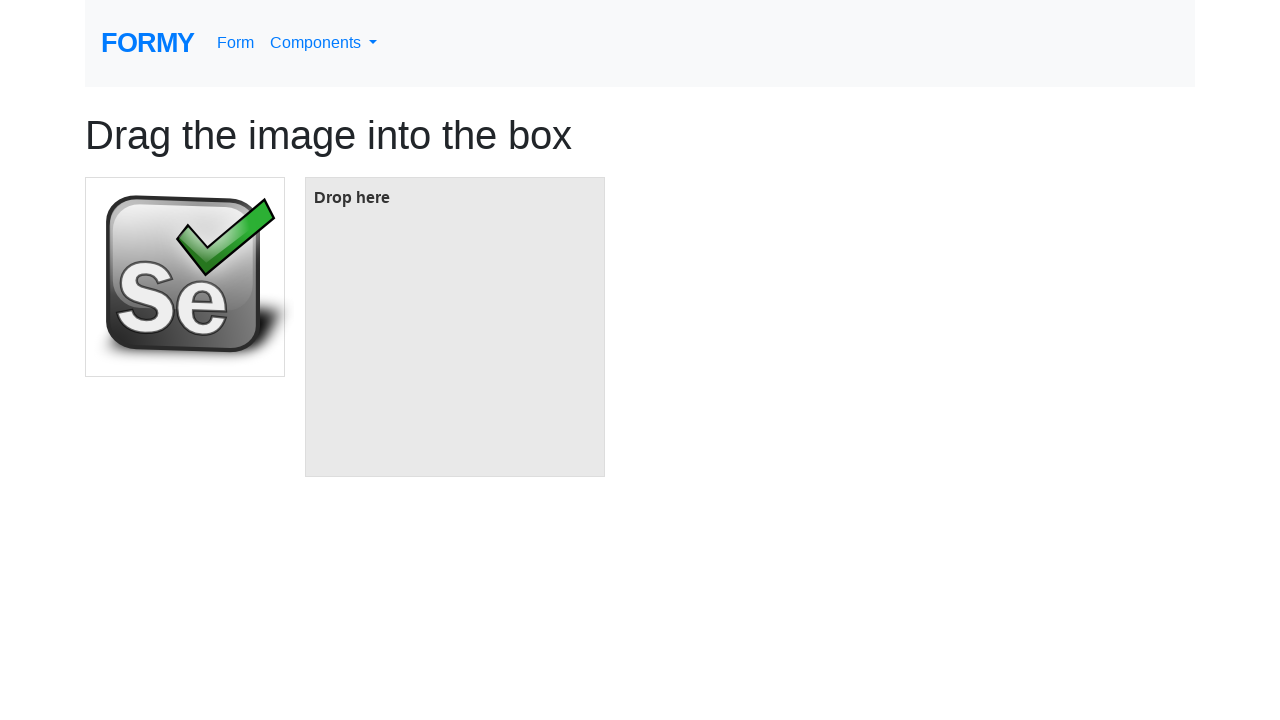

Located the image element to be dragged
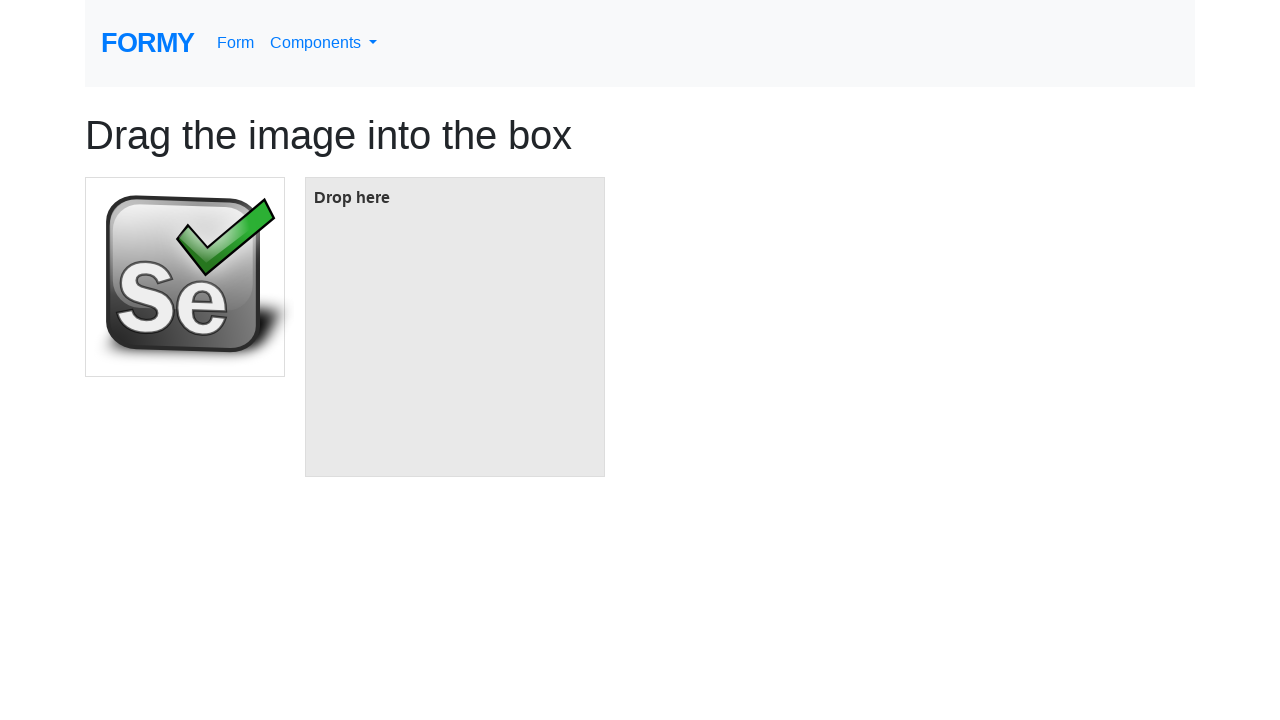

Located the target drop box
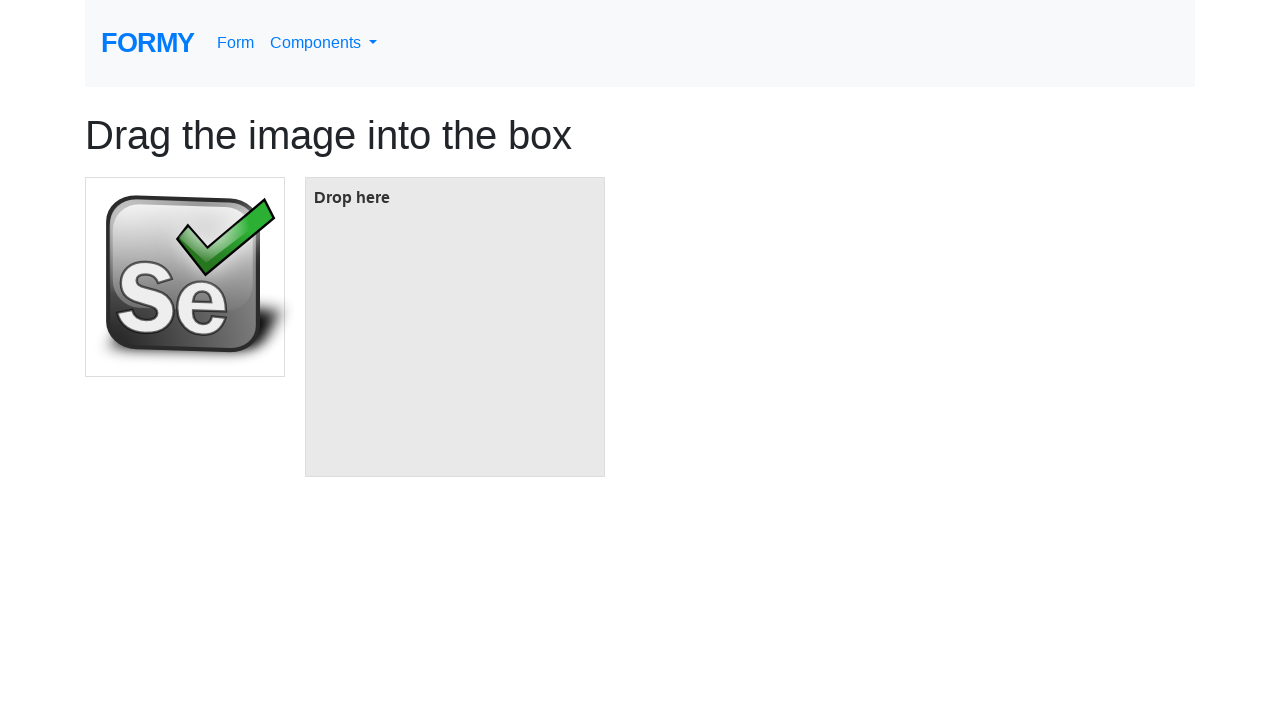

Dragged image element and dropped it into target box at (455, 327)
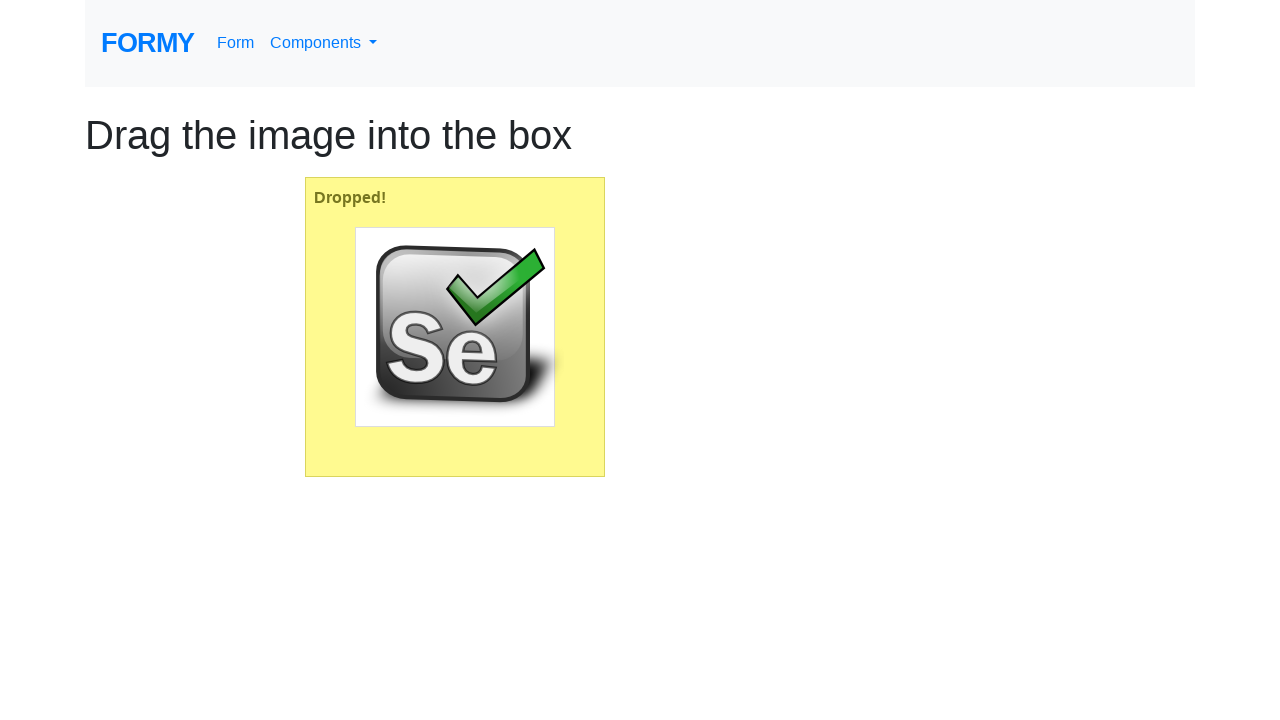

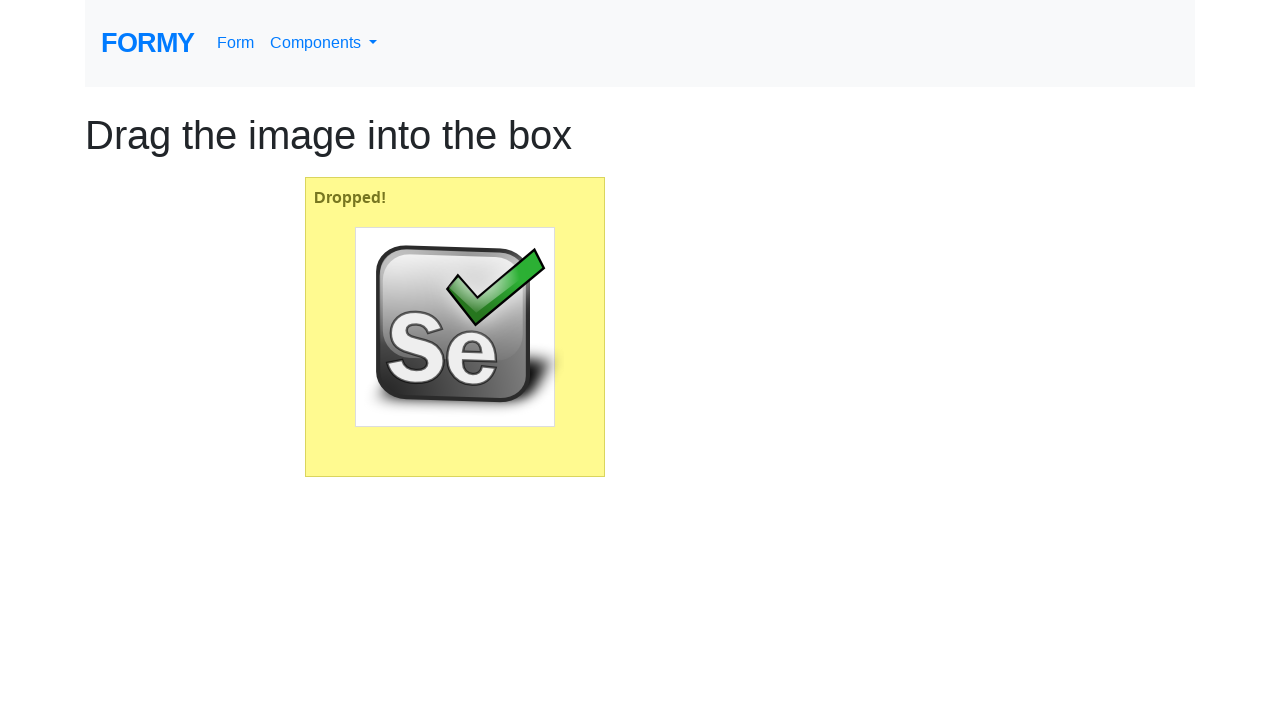